Tests the "Get started" link on the Playwright documentation homepage by clicking it and verifying navigation to the intro page

Starting URL: https://playwright.dev/

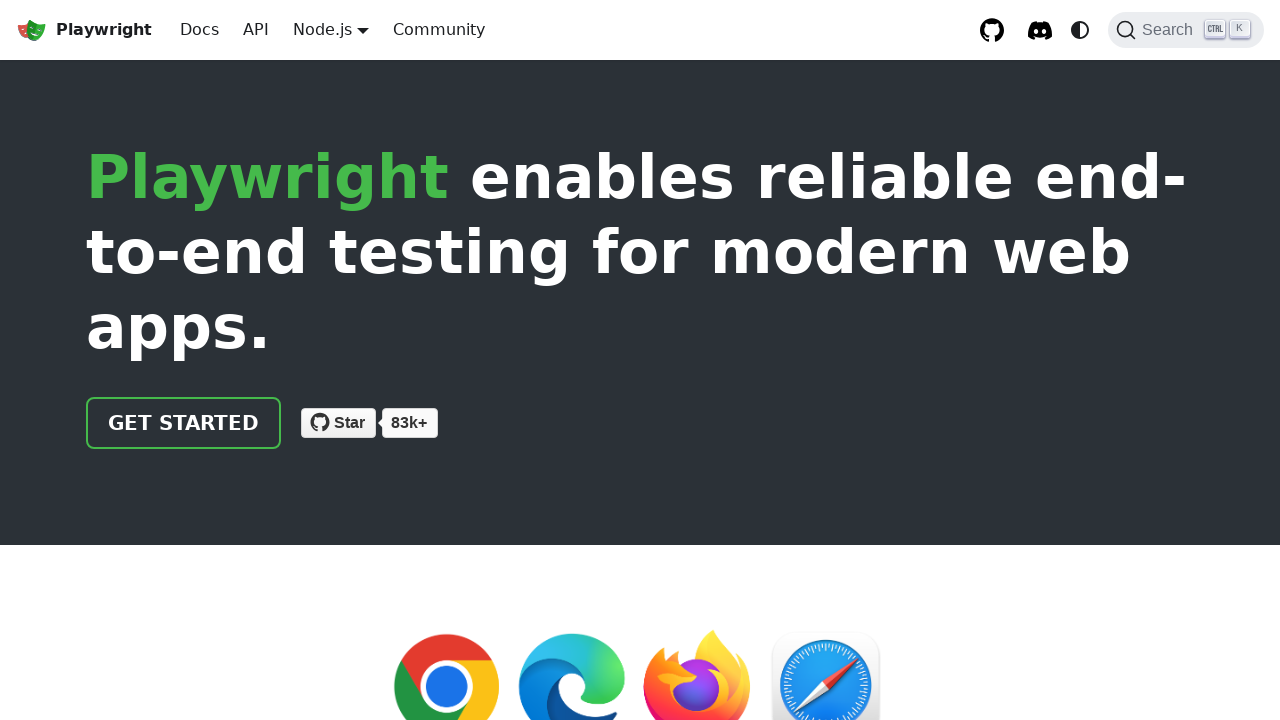

Clicked 'Get started' link on Playwright documentation homepage at (184, 423) on internal:role=link[name="Get started"i]
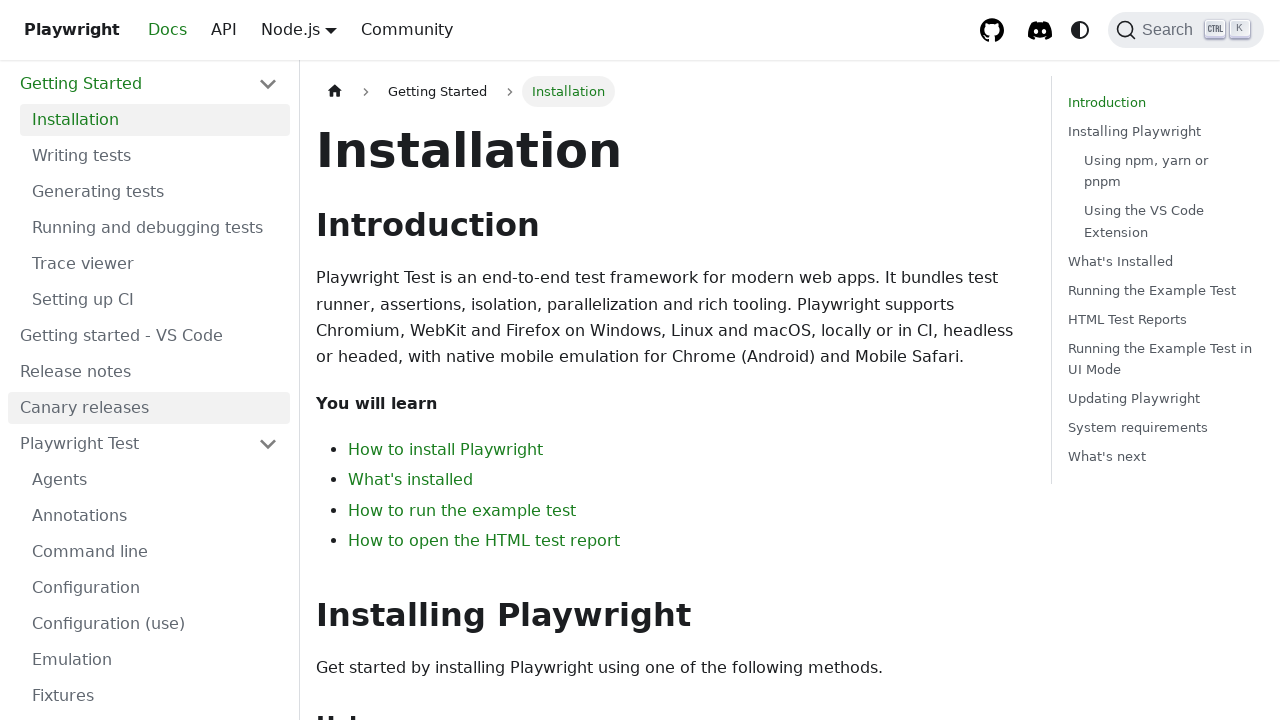

Successfully navigated to intro page (URL verified)
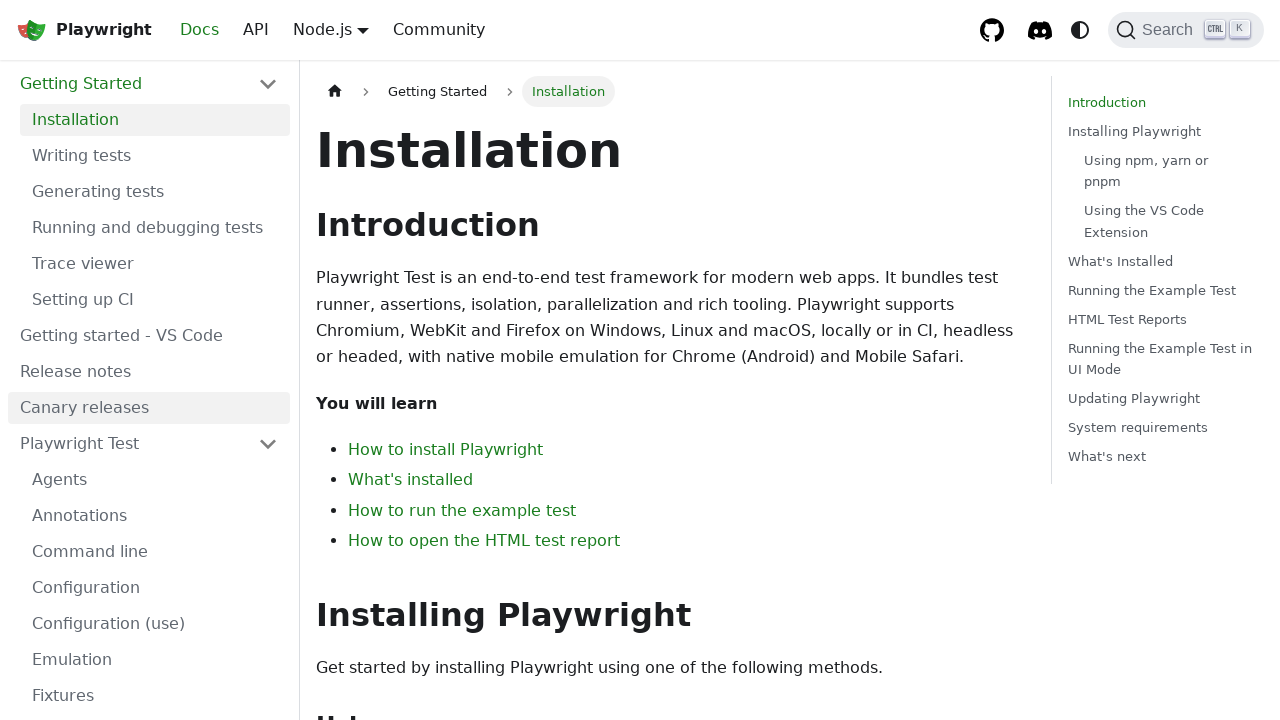

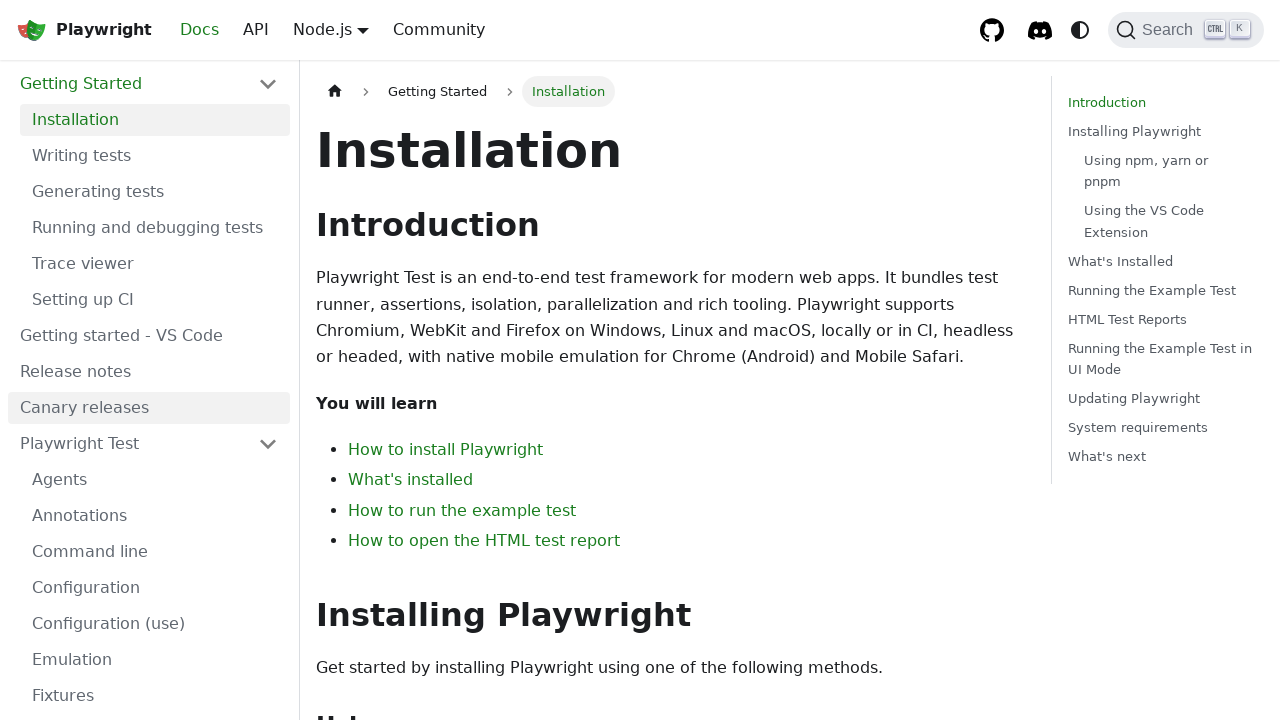